Retrieves a value from an element attribute, performs a calculation, fills the result in an input field, and completes form submission by selecting checkboxes and radio buttons

Starting URL: http://suninjuly.github.io/get_attribute.html

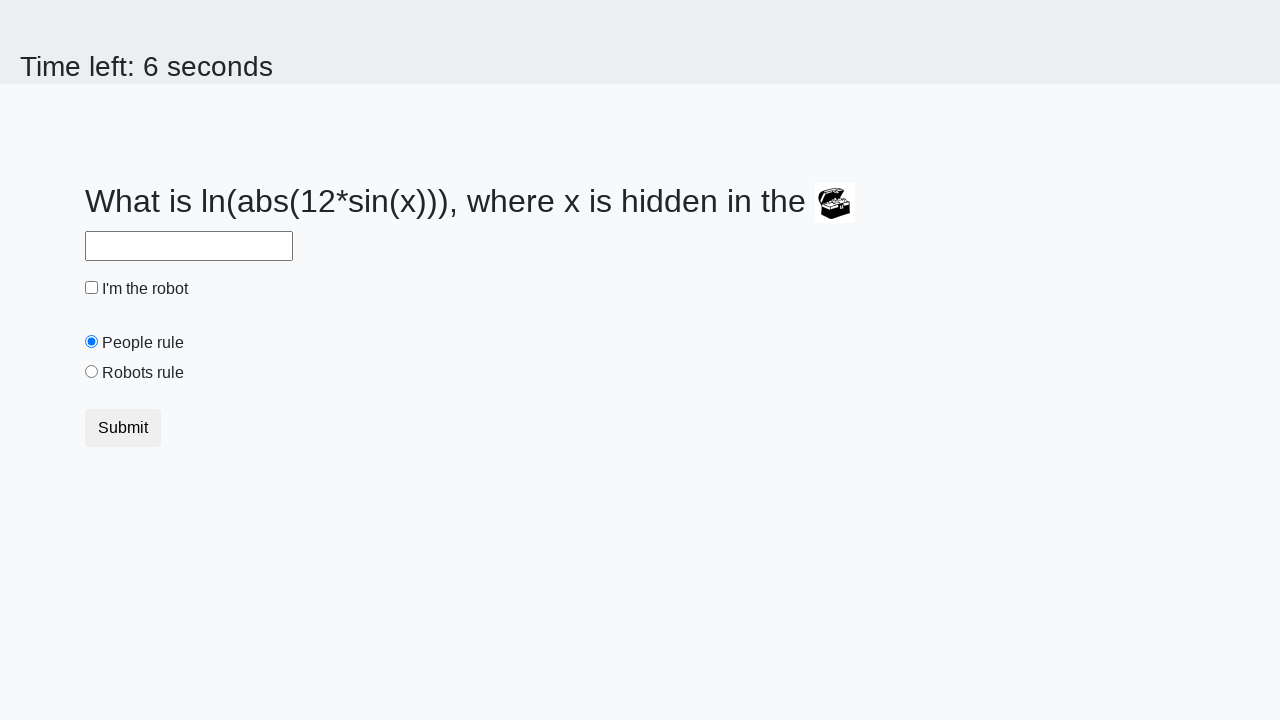

Located treasure element with valuex attribute
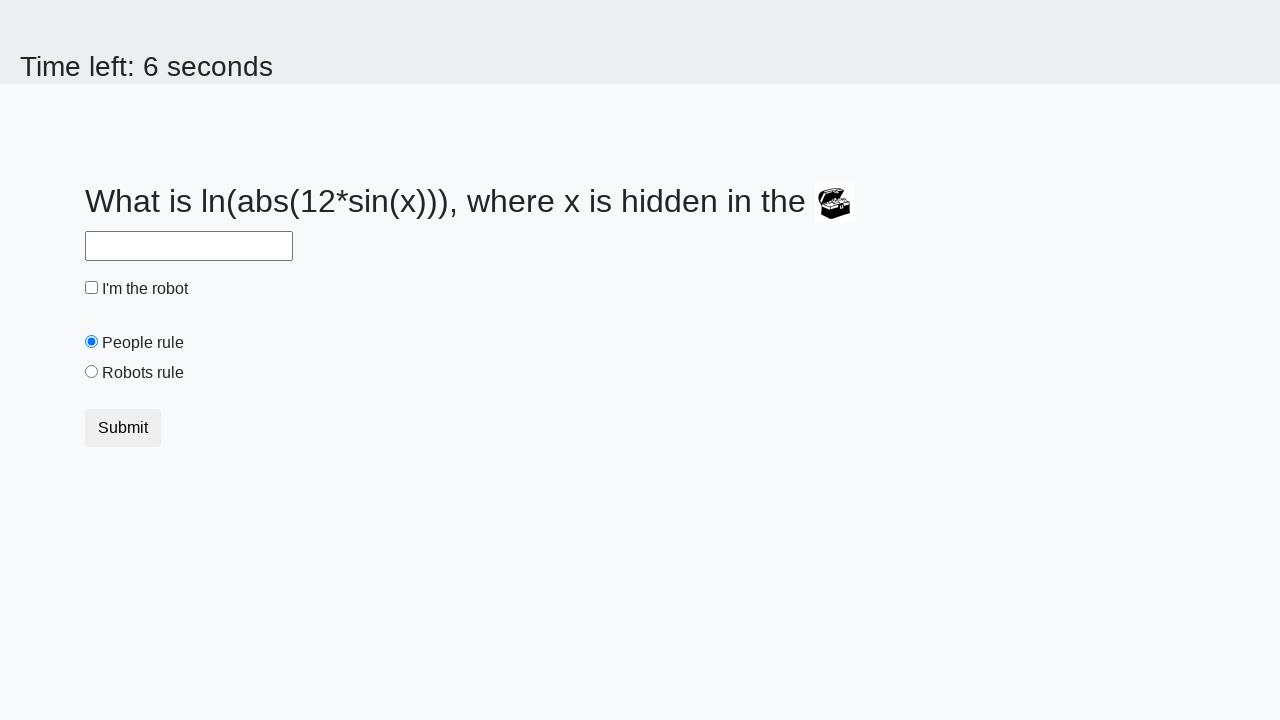

Retrieved valuex attribute from treasure element: 880
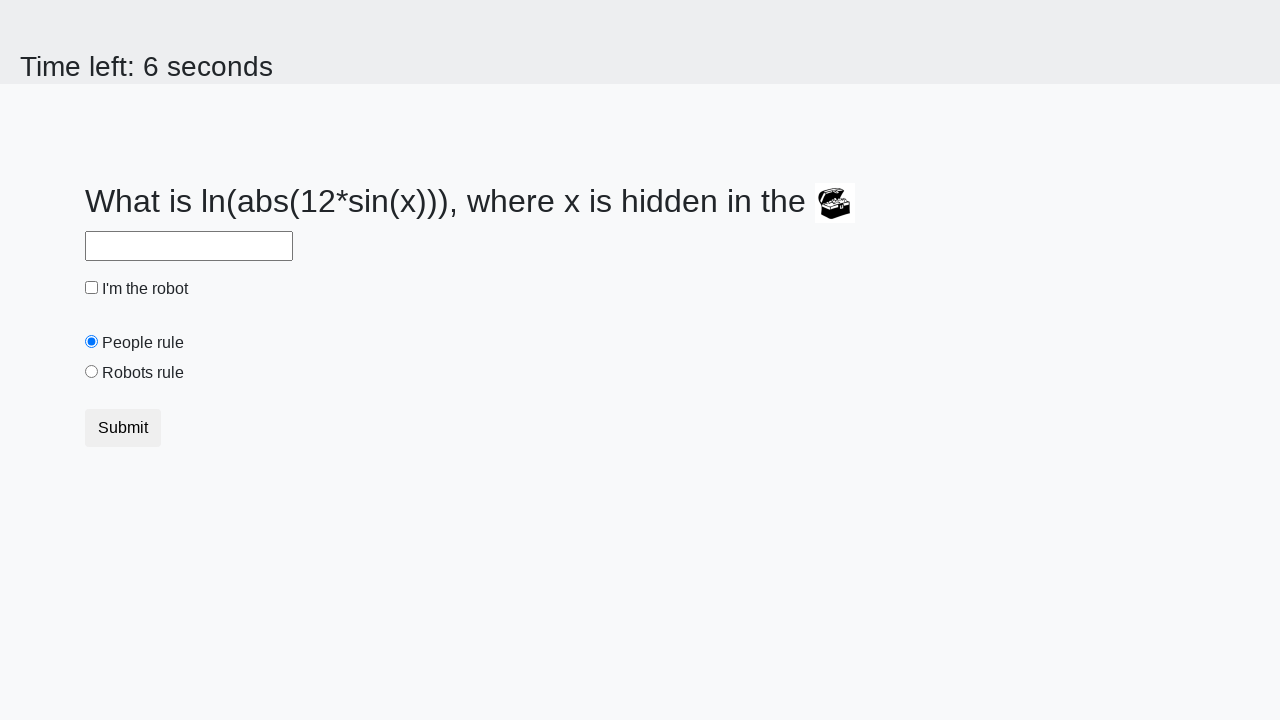

Calculated result using formula: log(abs(12*sin(880))) = 1.4256285448280224
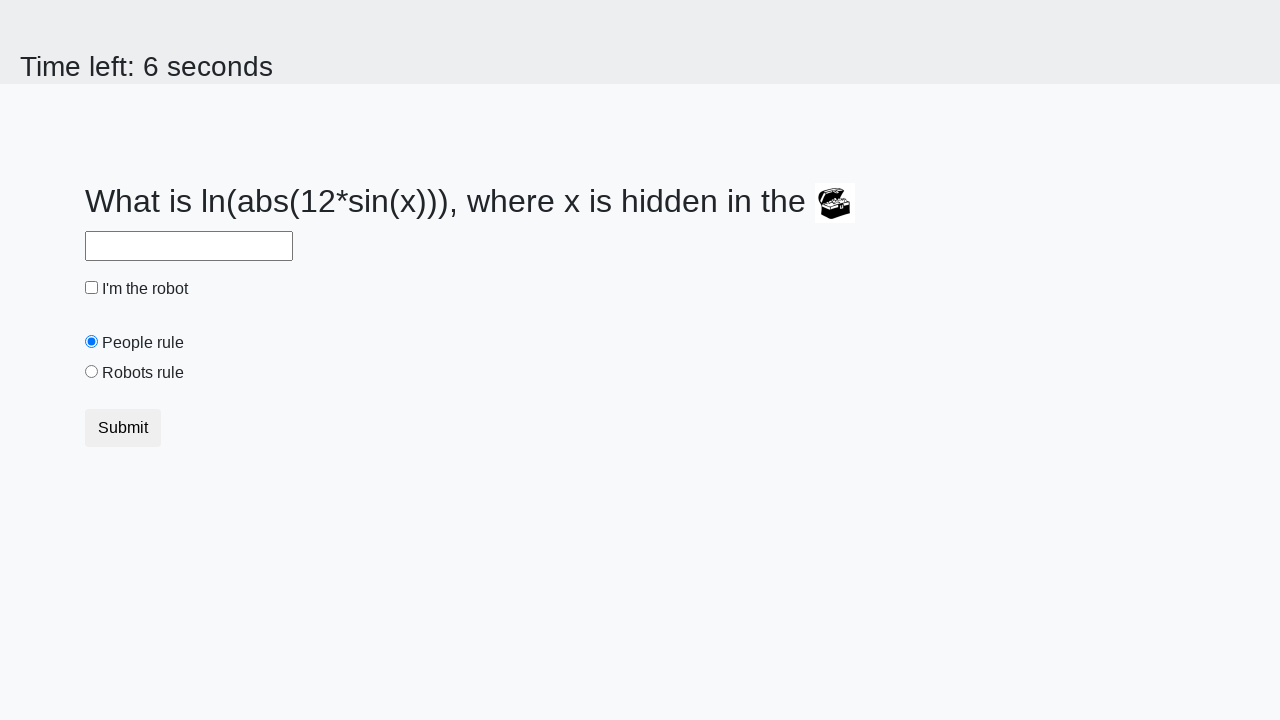

Filled answer field with calculated value: 1.4256285448280224 on #answer
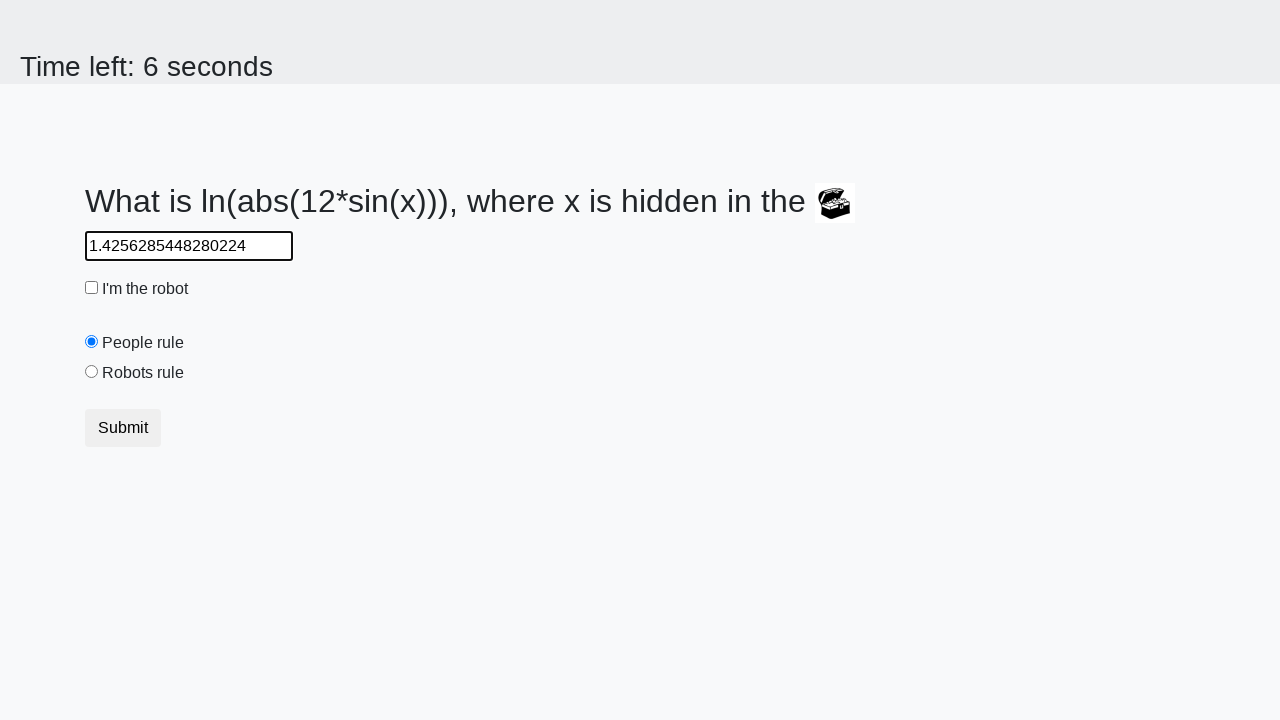

Clicked robot checkbox at (92, 288) on #robotCheckbox
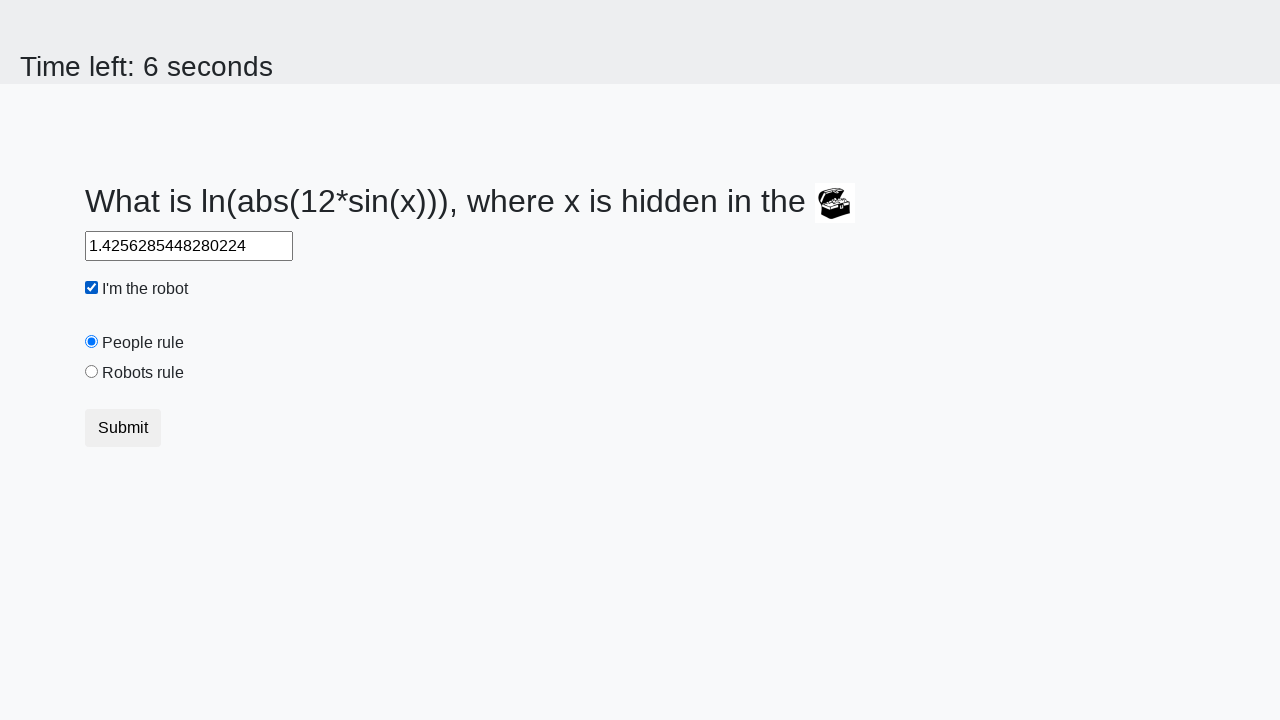

Clicked robots rule radio button at (92, 372) on #robotsRule
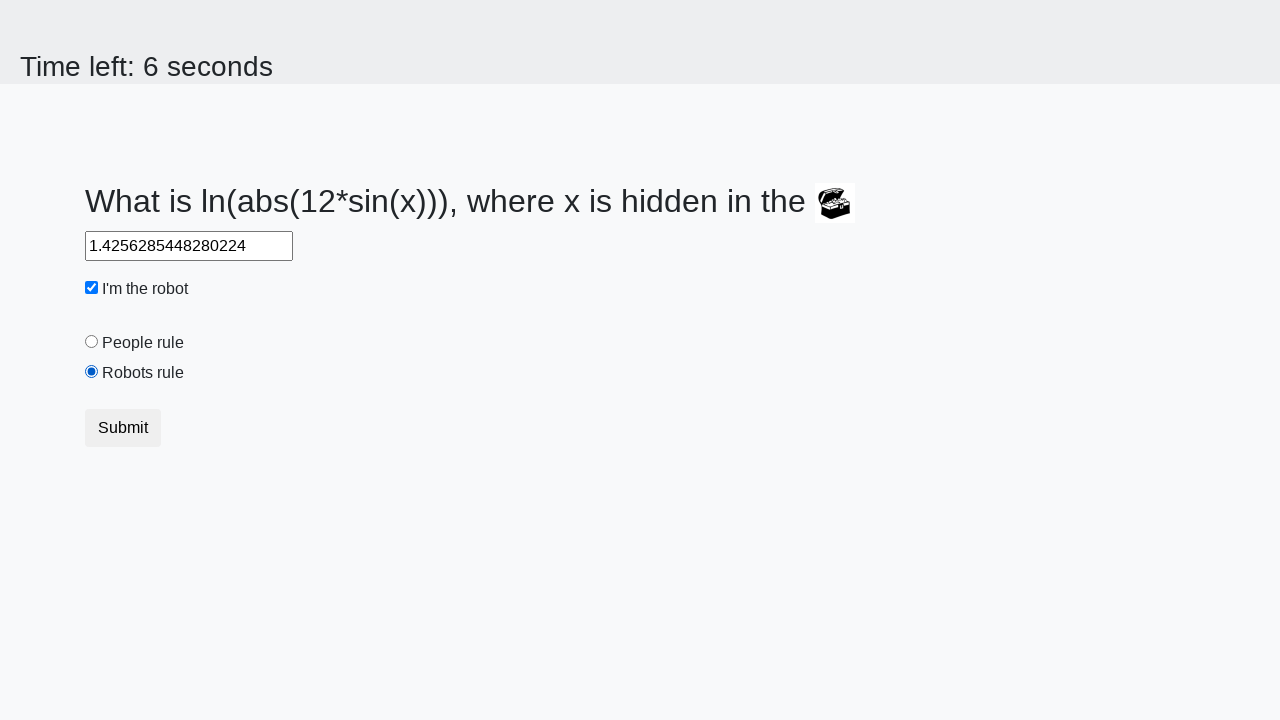

Clicked submit button to complete form at (123, 428) on button.btn
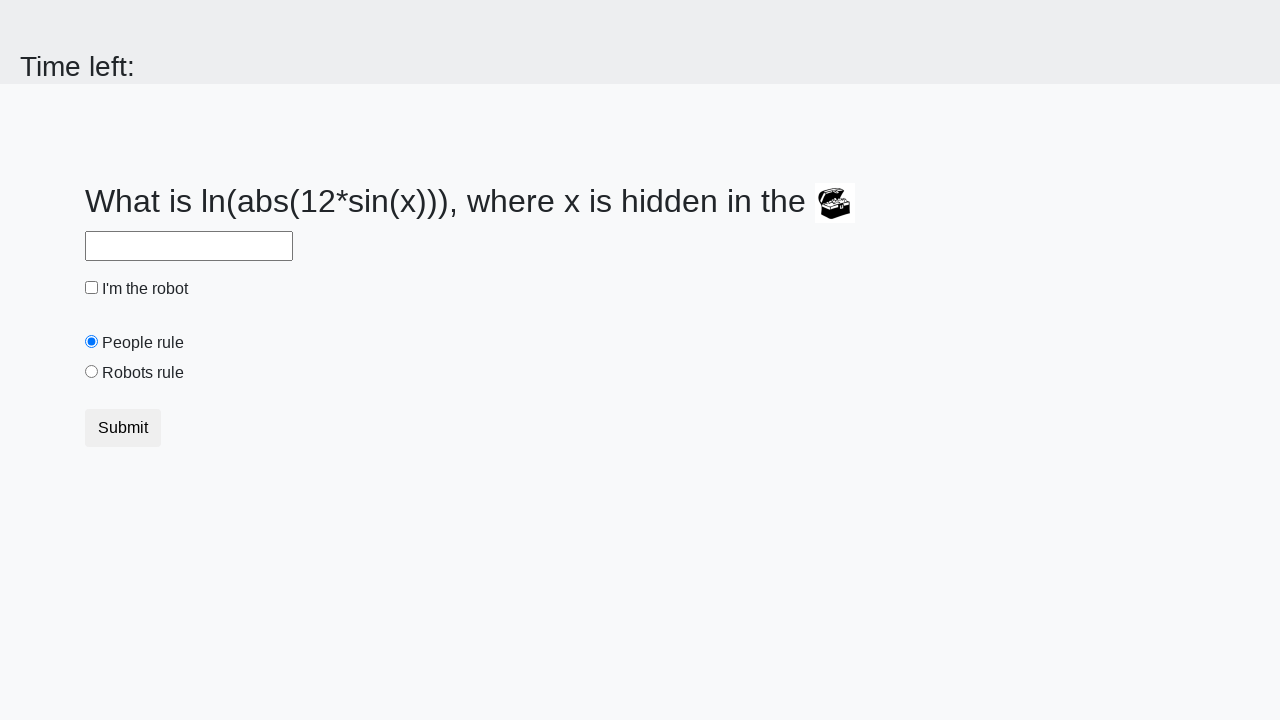

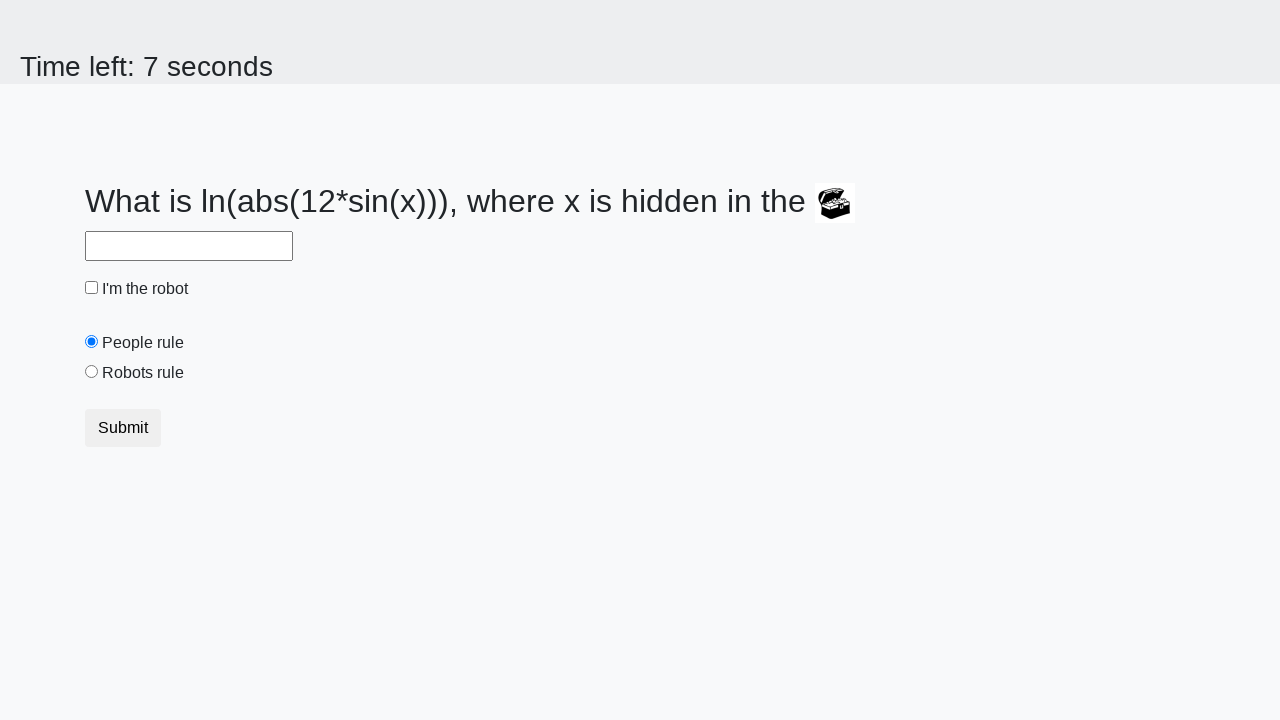